Tests the Contact Us functionality by scrolling to the footer, clicking the Contact Us link, filling out the contact form with name, email, and message, then submitting it and verifying the form disappears.

Starting URL: https://crio-qkart-frontend-qa.vercel.app/

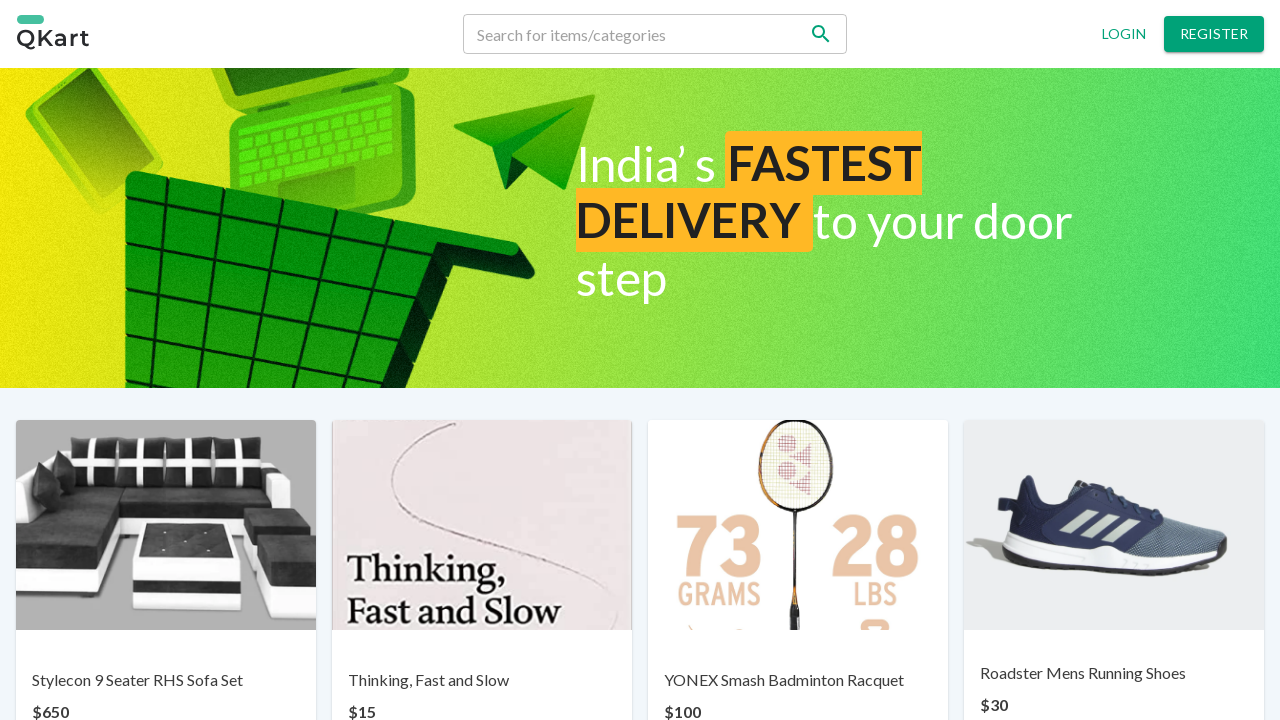

Scrolled to the bottom of the page
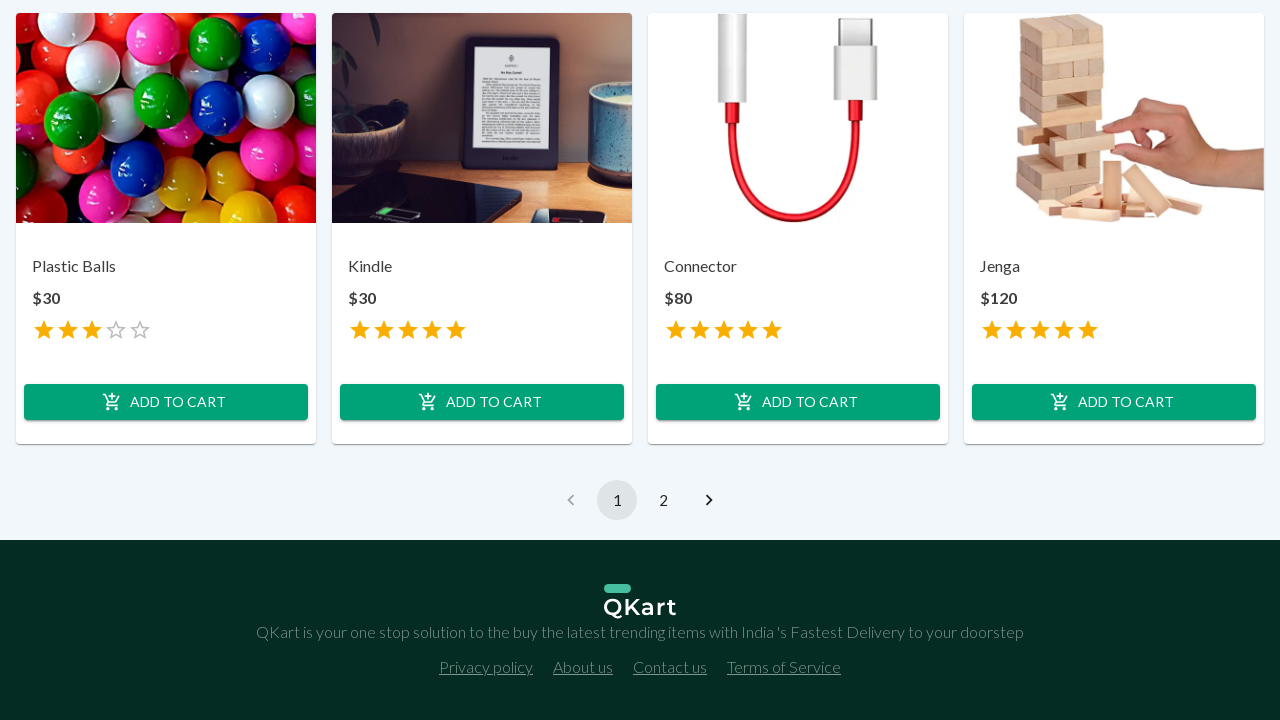

Contact Us link appeared in footer
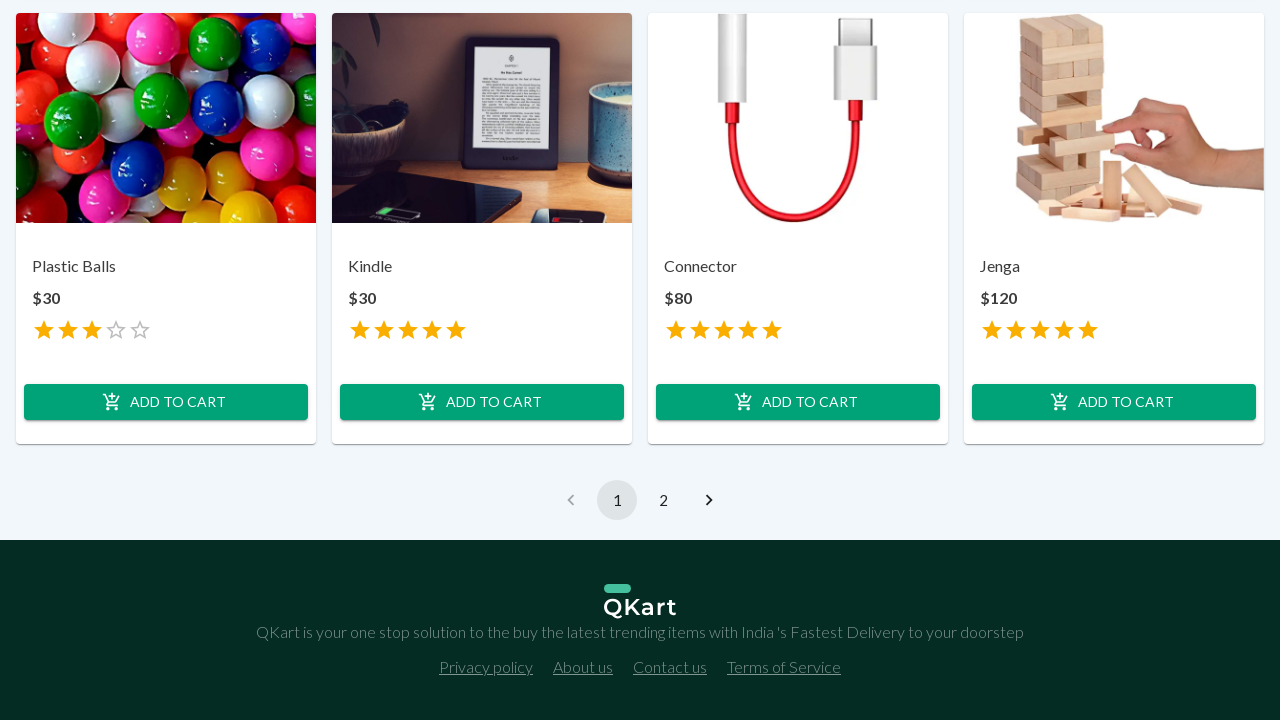

Clicked the Contact Us link at (670, 667) on xpath=//p[text()='Contact us']
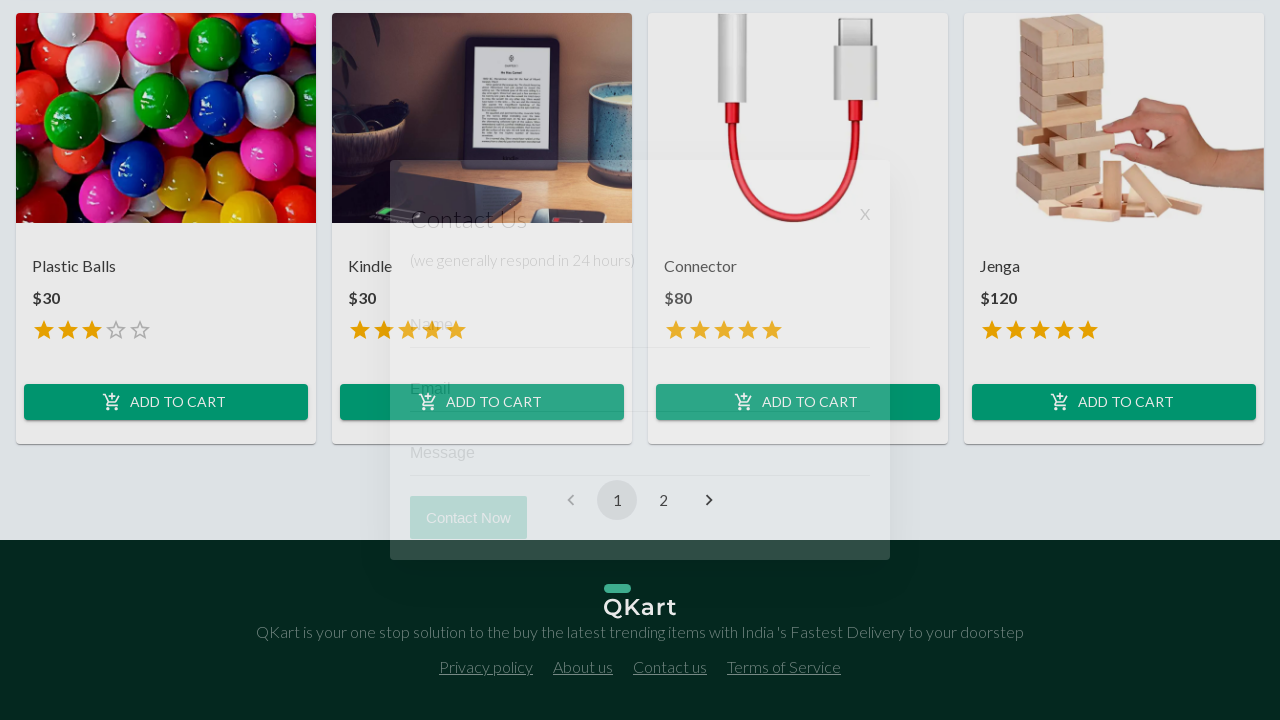

Filled Name field with 'John Smith' on input[placeholder='Name']
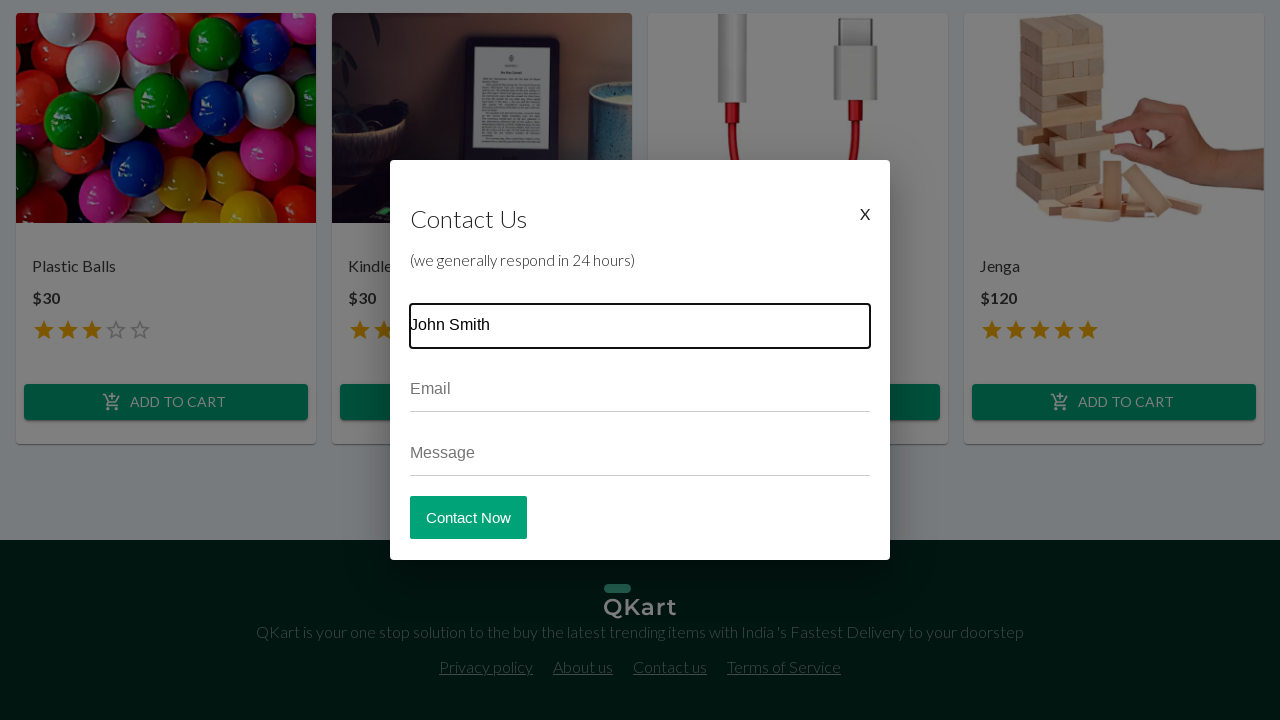

Filled Email field with 'johnsmith@example.com' on input[placeholder='Email']
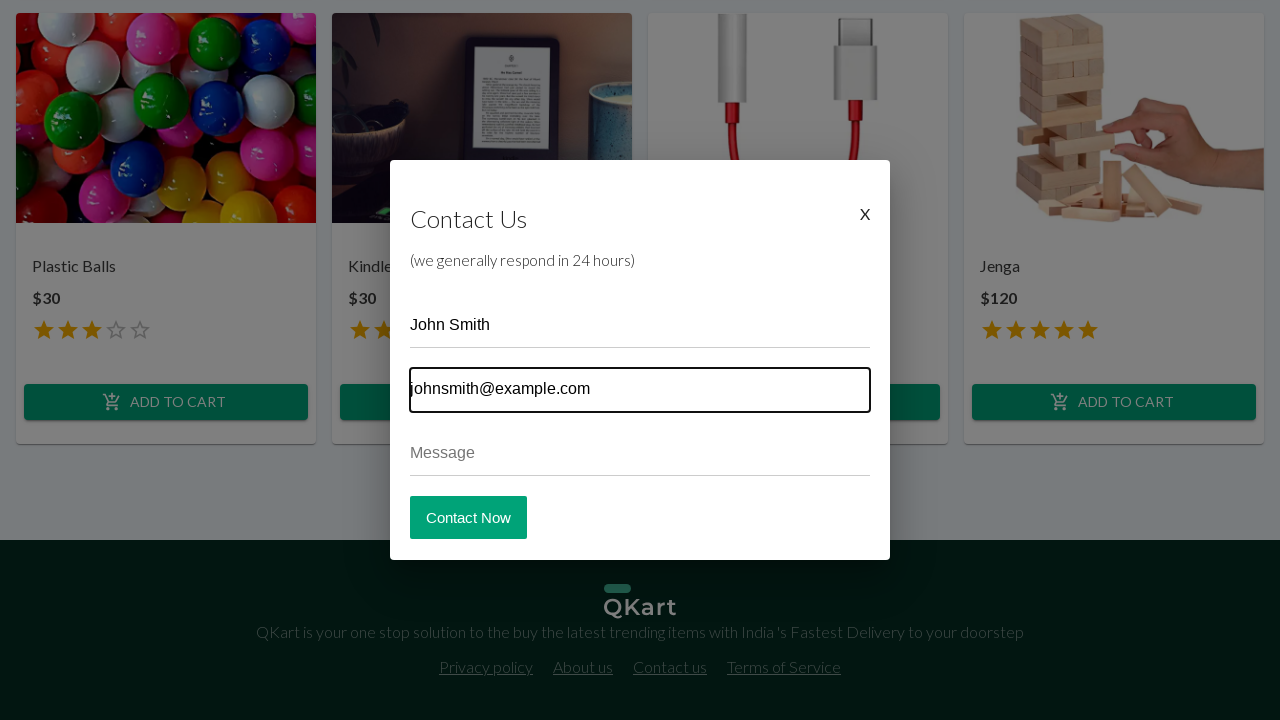

Filled Message field with test inquiry on input[placeholder='Message']
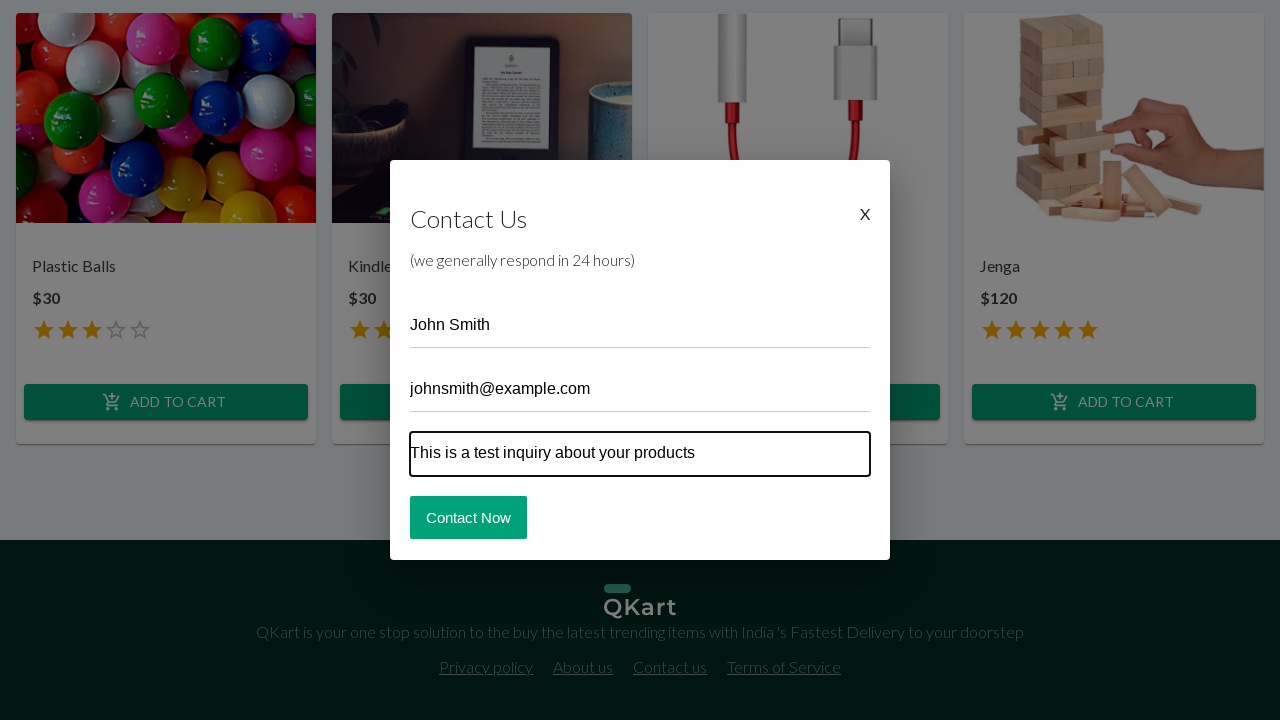

Clicked the Contact Now button at (468, 517) on xpath=//button[text()=' Contact Now']
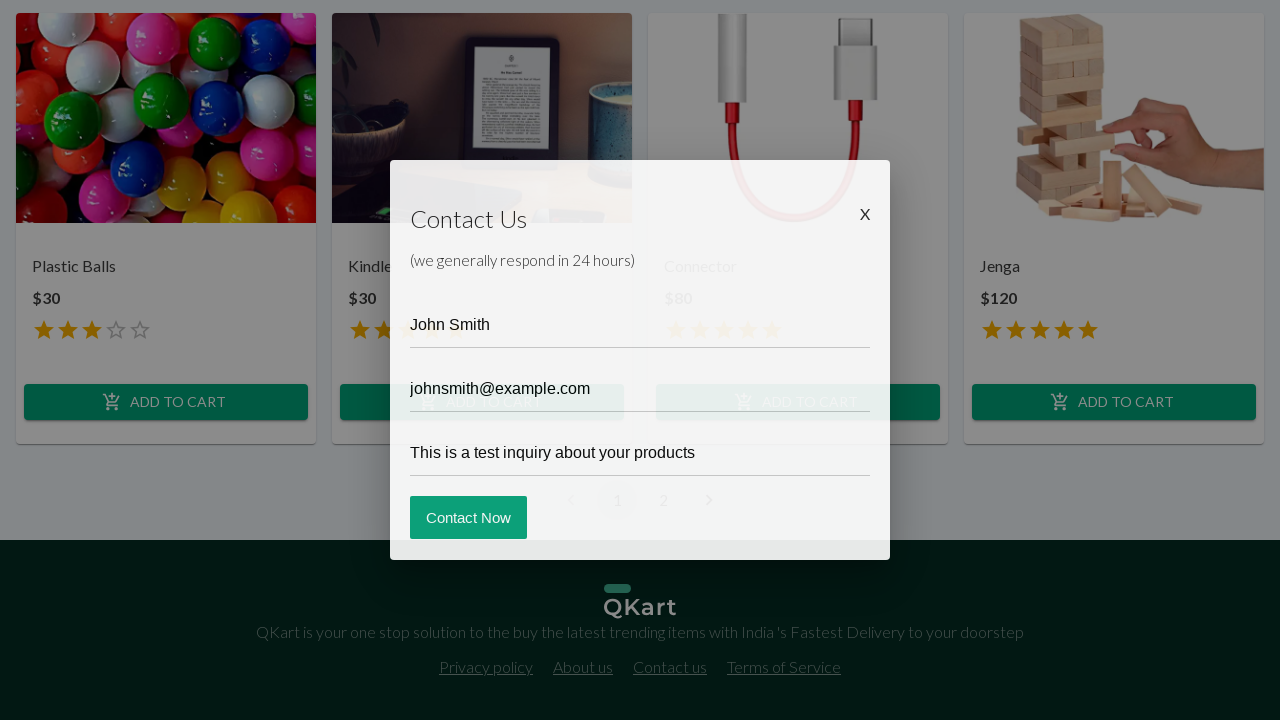

Contact form disappeared after submission
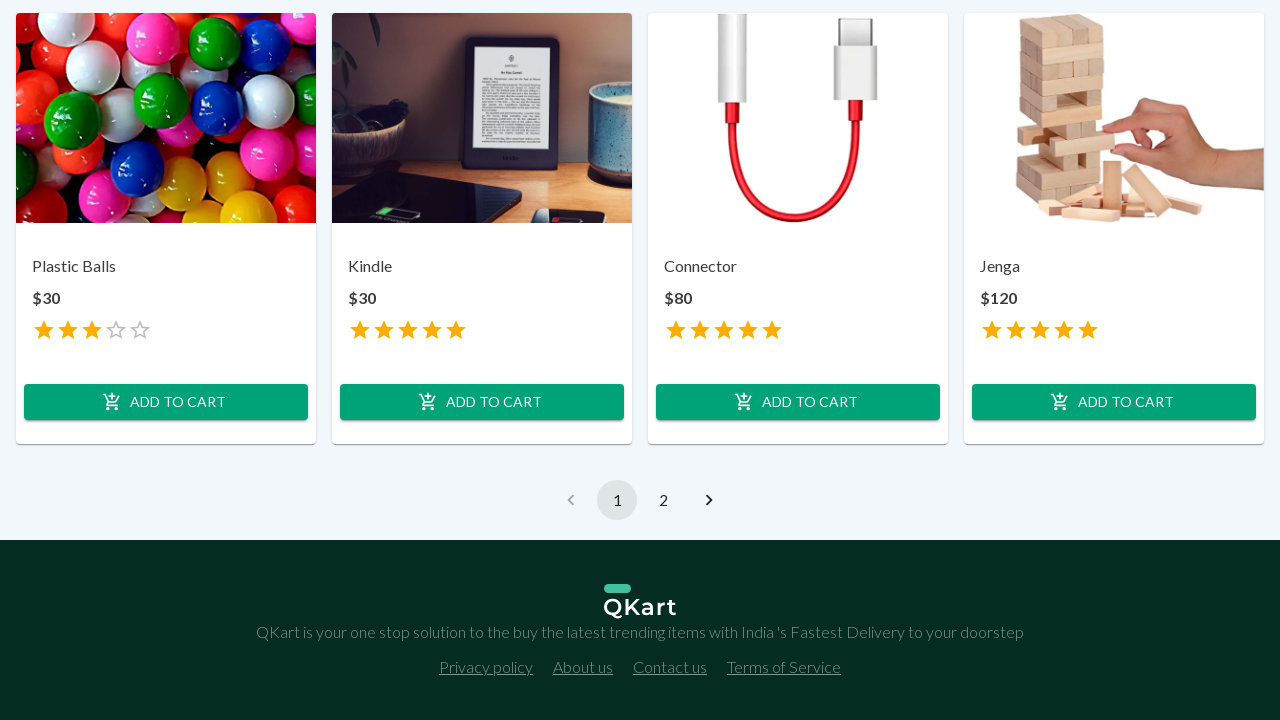

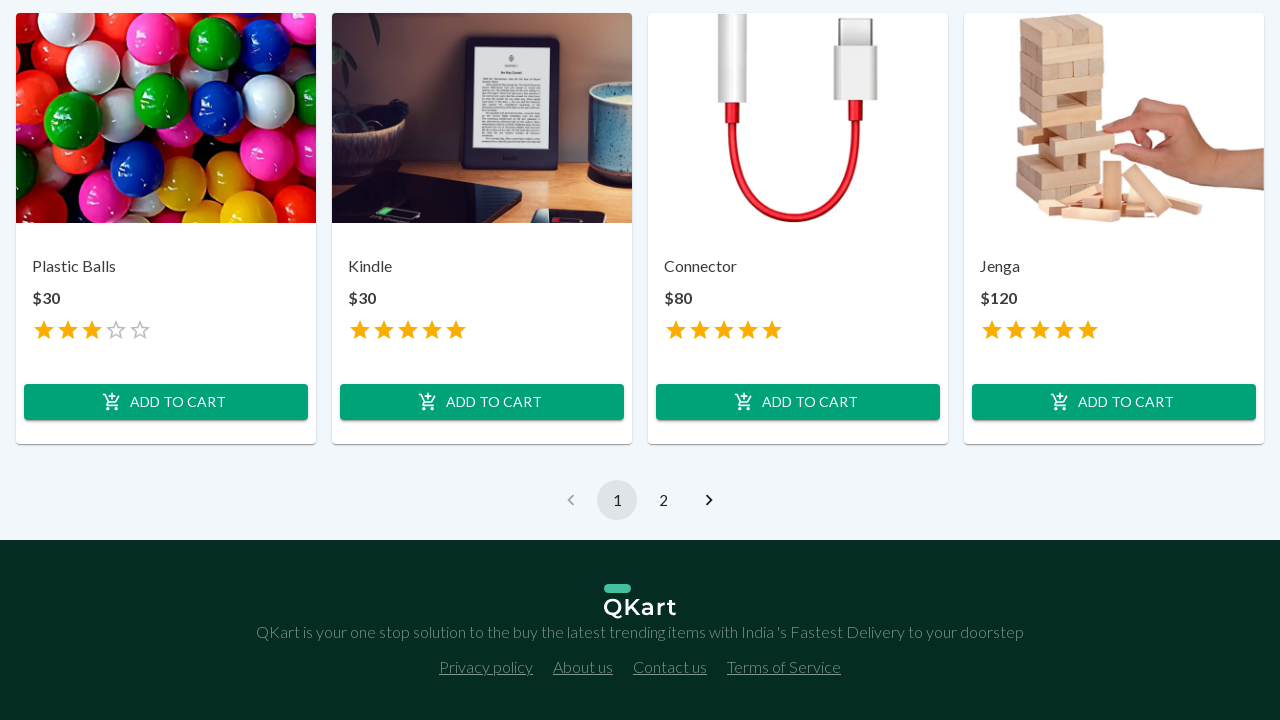